Tests navigation from ToolsQA homepage to the registration page by clicking on "Selenium Training" link and then the "Go To Registration" button

Starting URL: https://www.toolsqa.com/

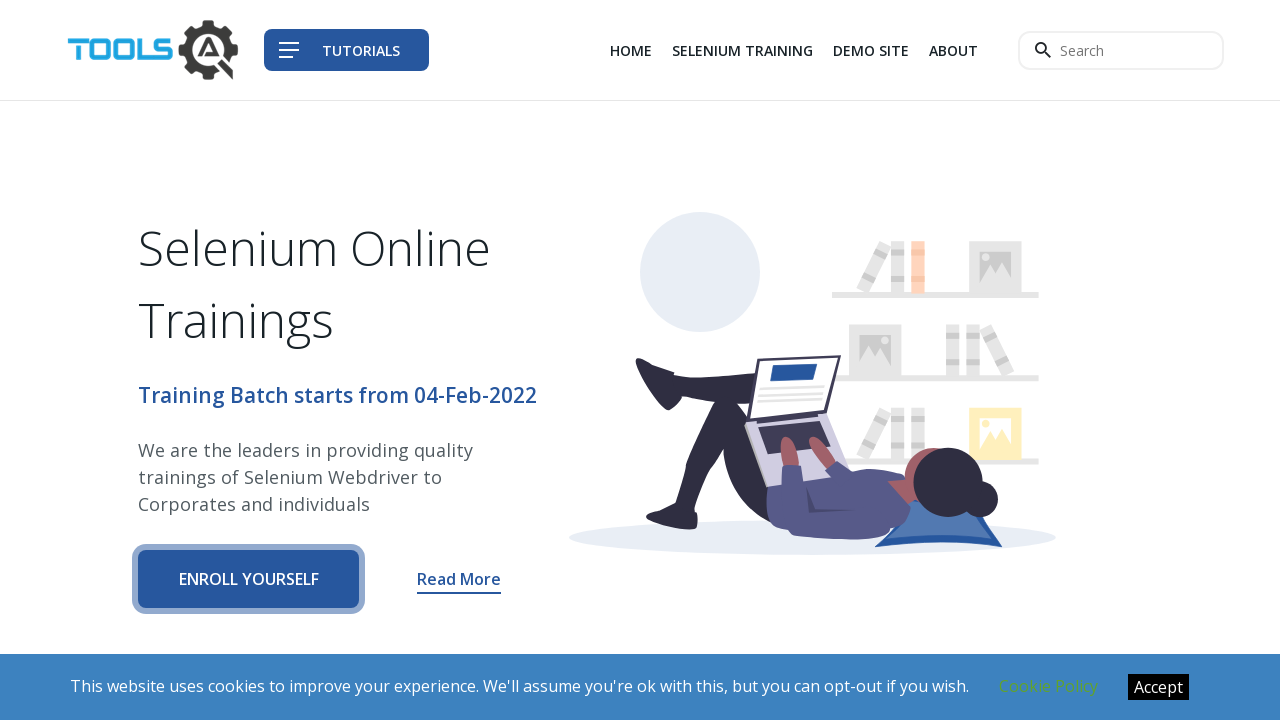

Clicked on 'Selenium Training' link from ToolsQA homepage at (742, 50) on xpath=//a[contains(text(),'Selenium Training')]
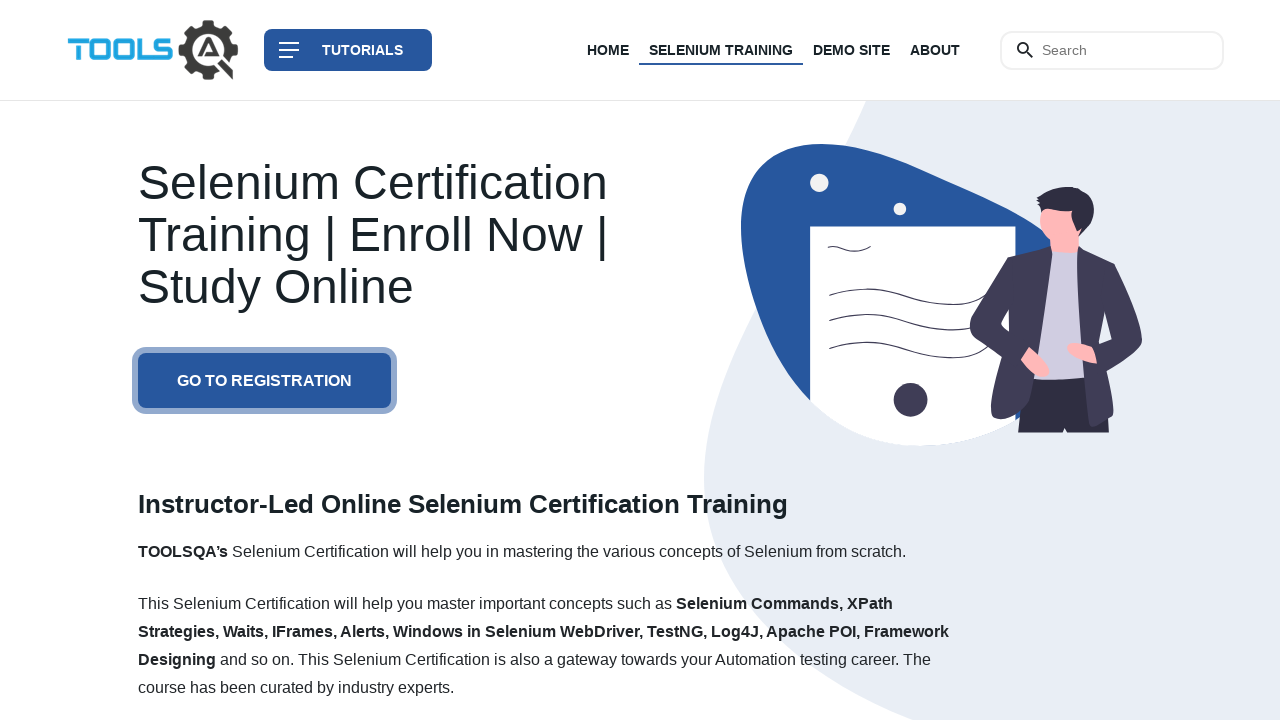

Clicked on 'Go To Registration' button to navigate to registration page at (264, 381) on xpath=//a[contains(text(),'Go To Registration')]
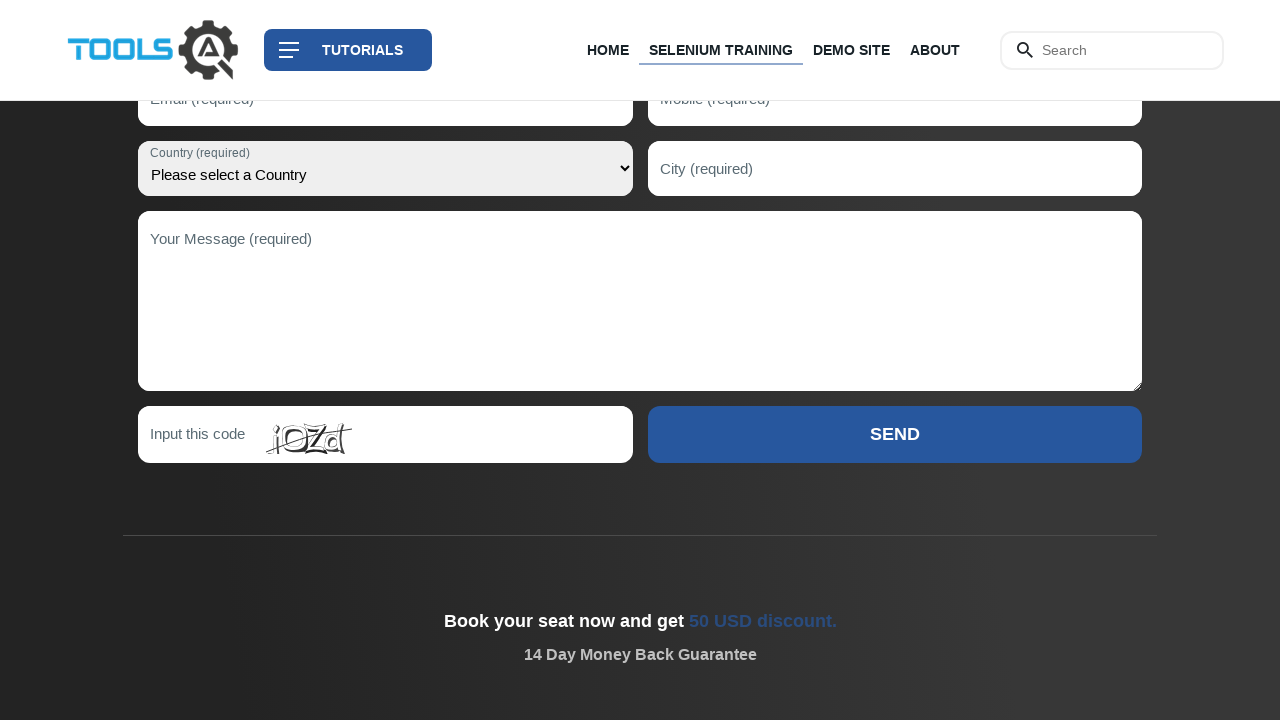

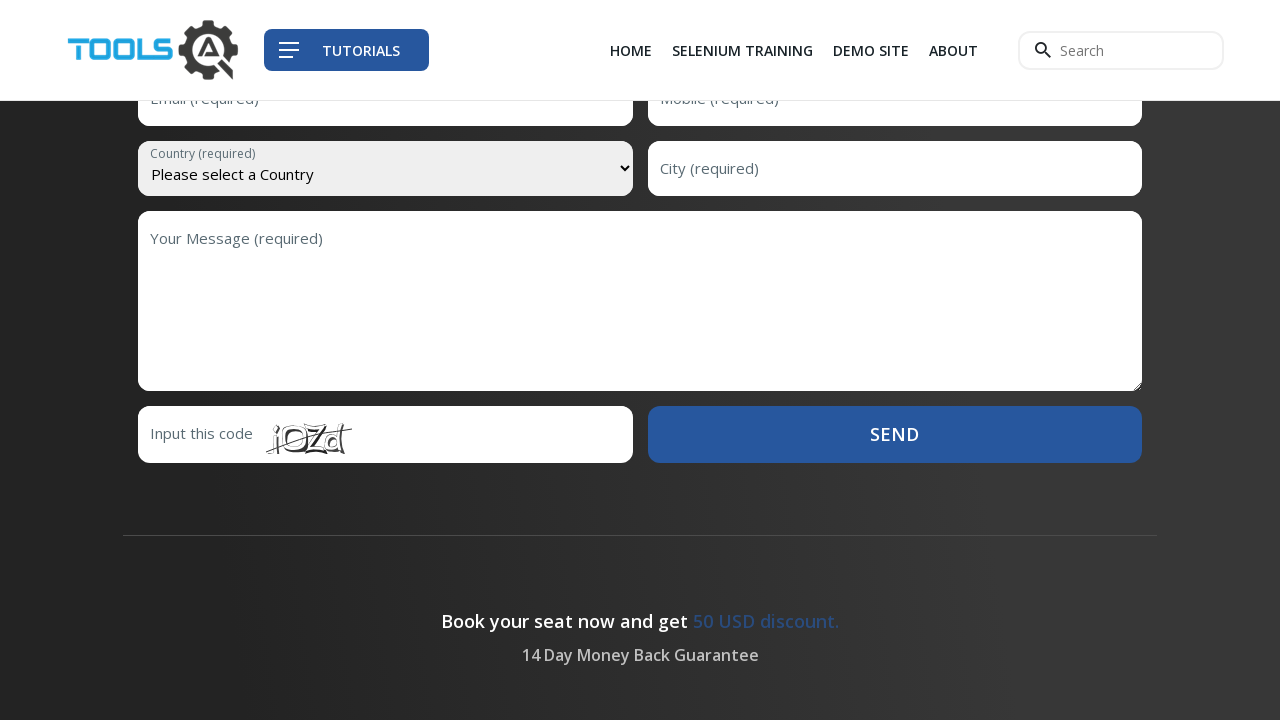